Navigates to a contact form website and maximizes the browser window

Starting URL: https://www.mycontactform.com

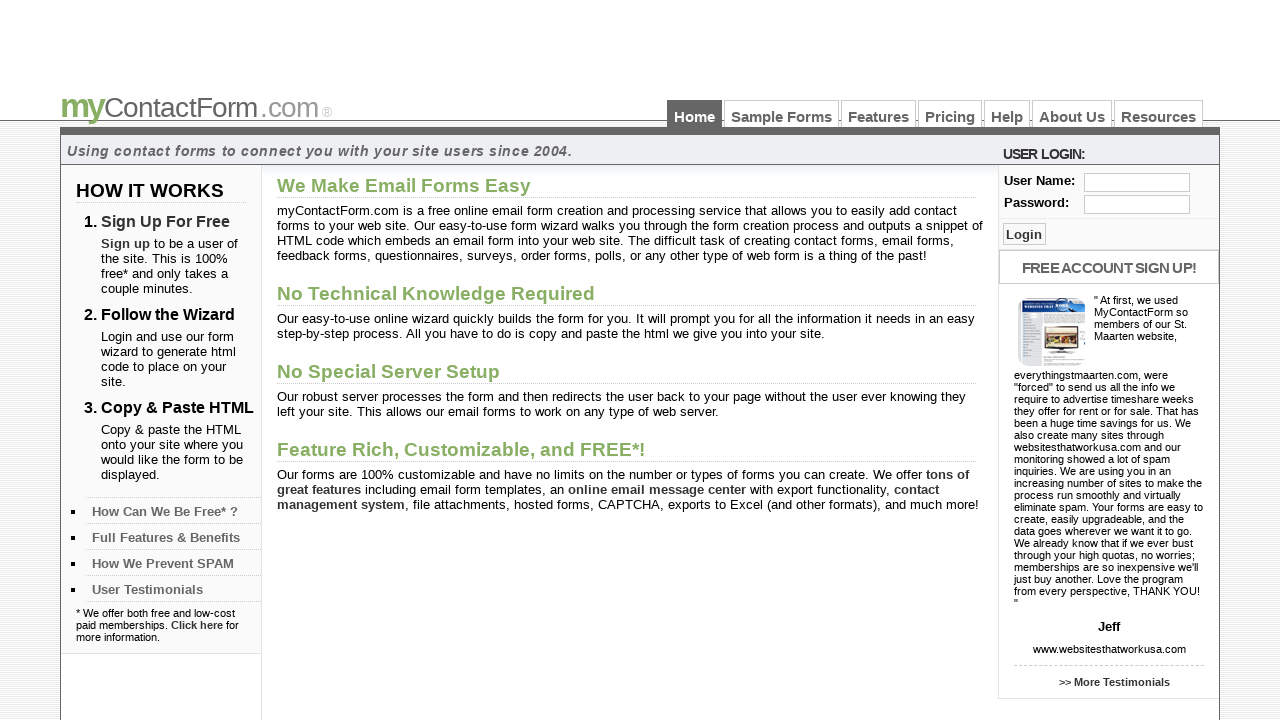

Maximized browser window to 1920x1080
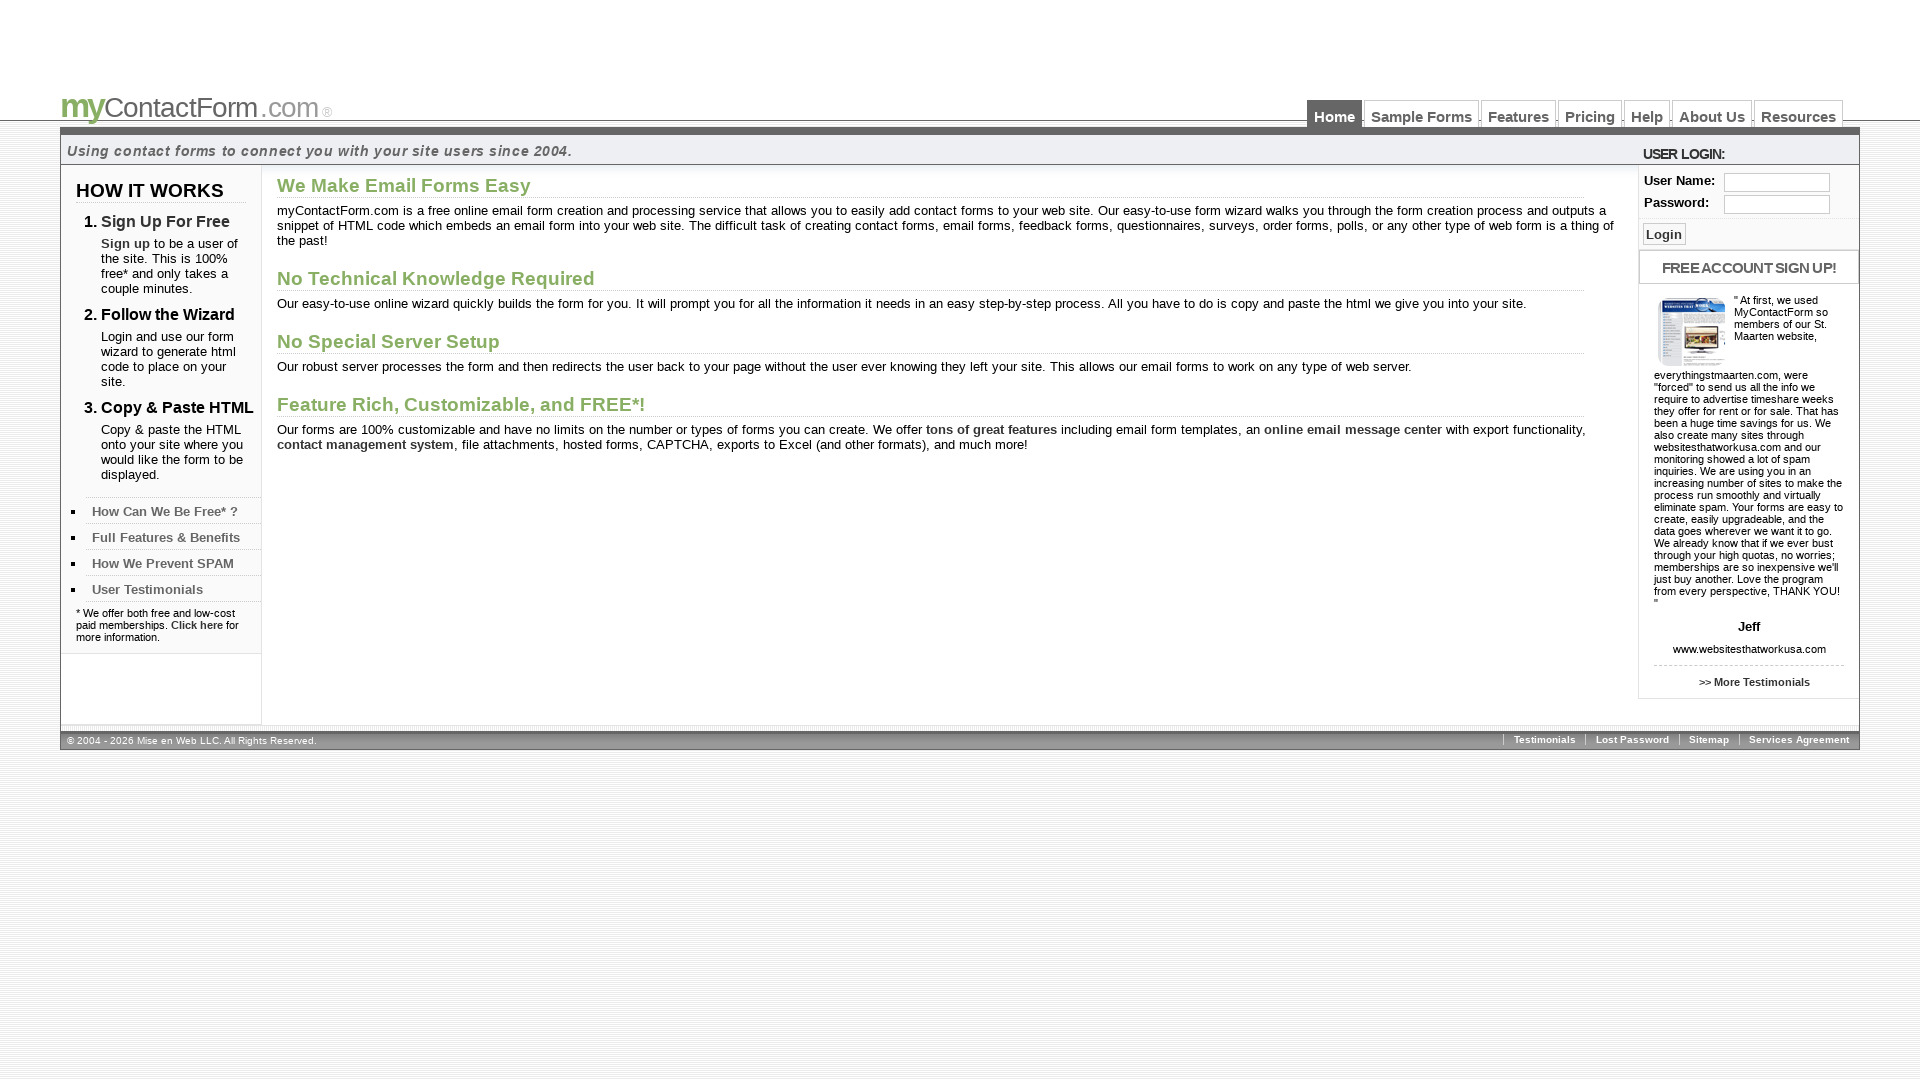

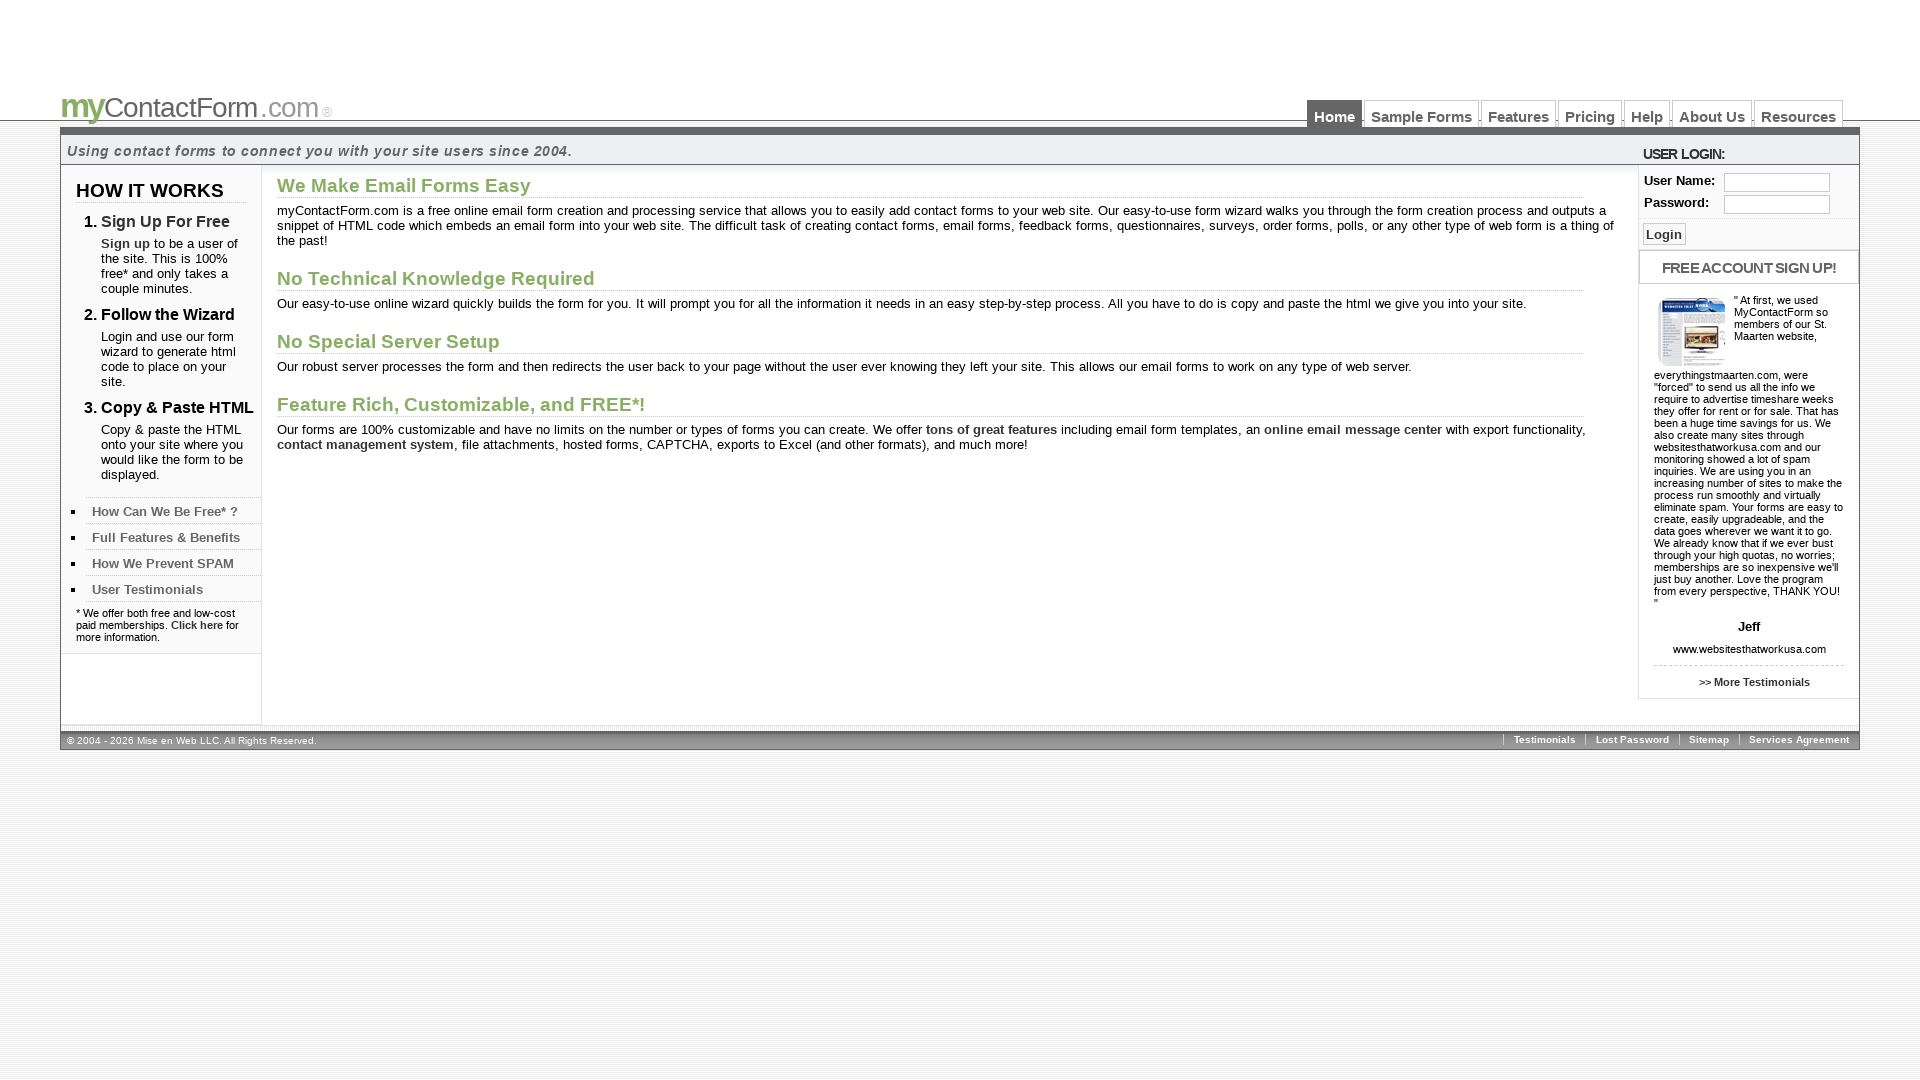